Tests the button click functionality on DemoQA by navigating to Elements, then Buttons, clicking the "Click Me" button, and verifying the dynamic click message appears.

Starting URL: https://demoqa.com

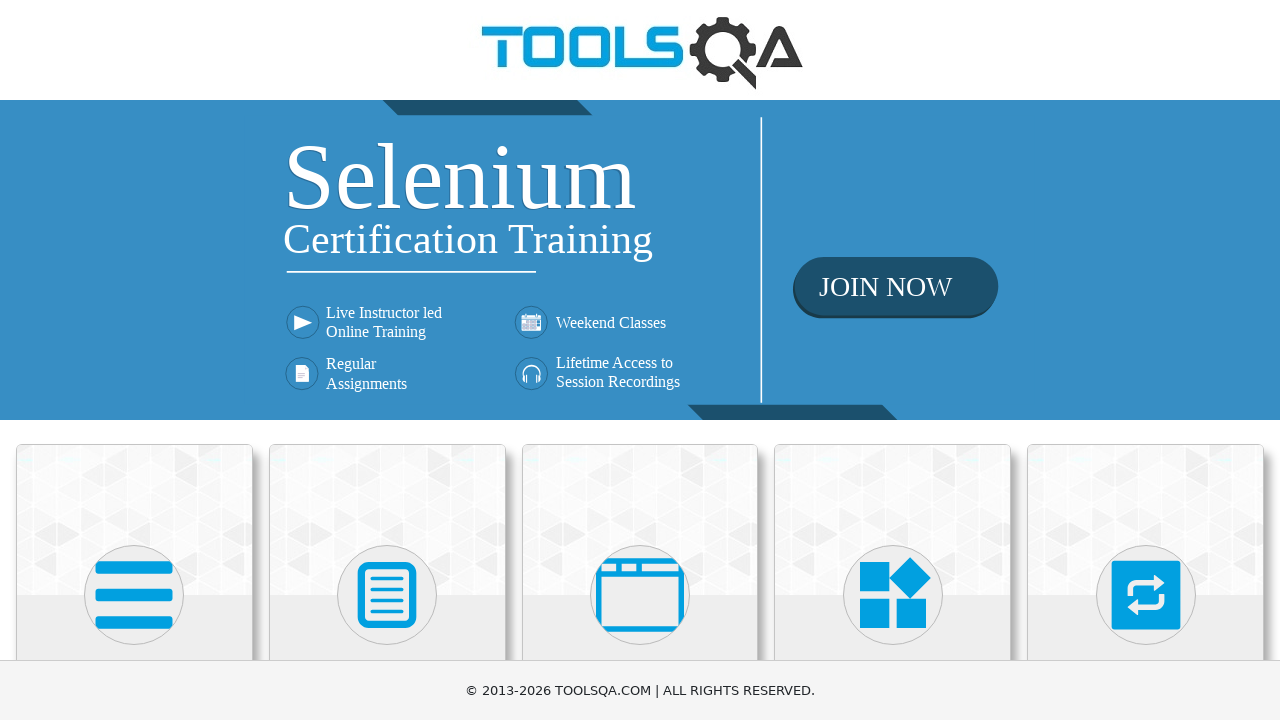

Navigated to DemoQA homepage
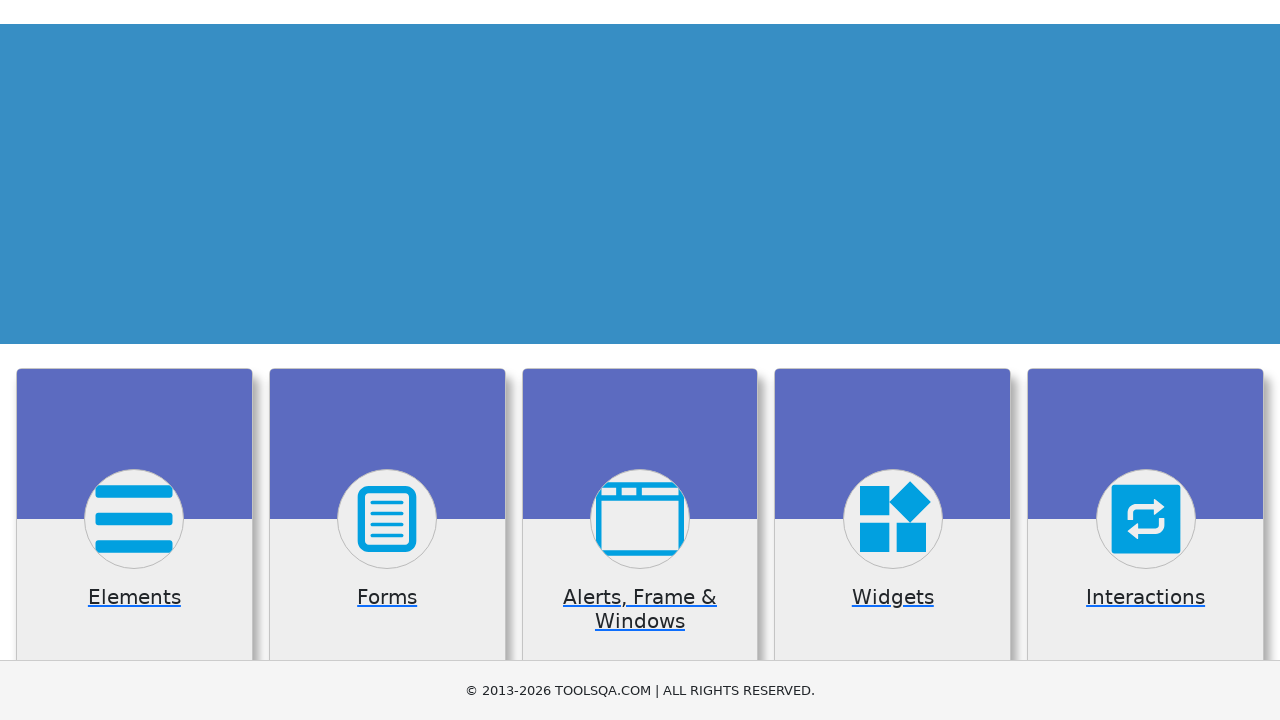

Clicked on Elements card at (134, 360) on xpath=//div[@class='card-body']/h5[text()='Elements']
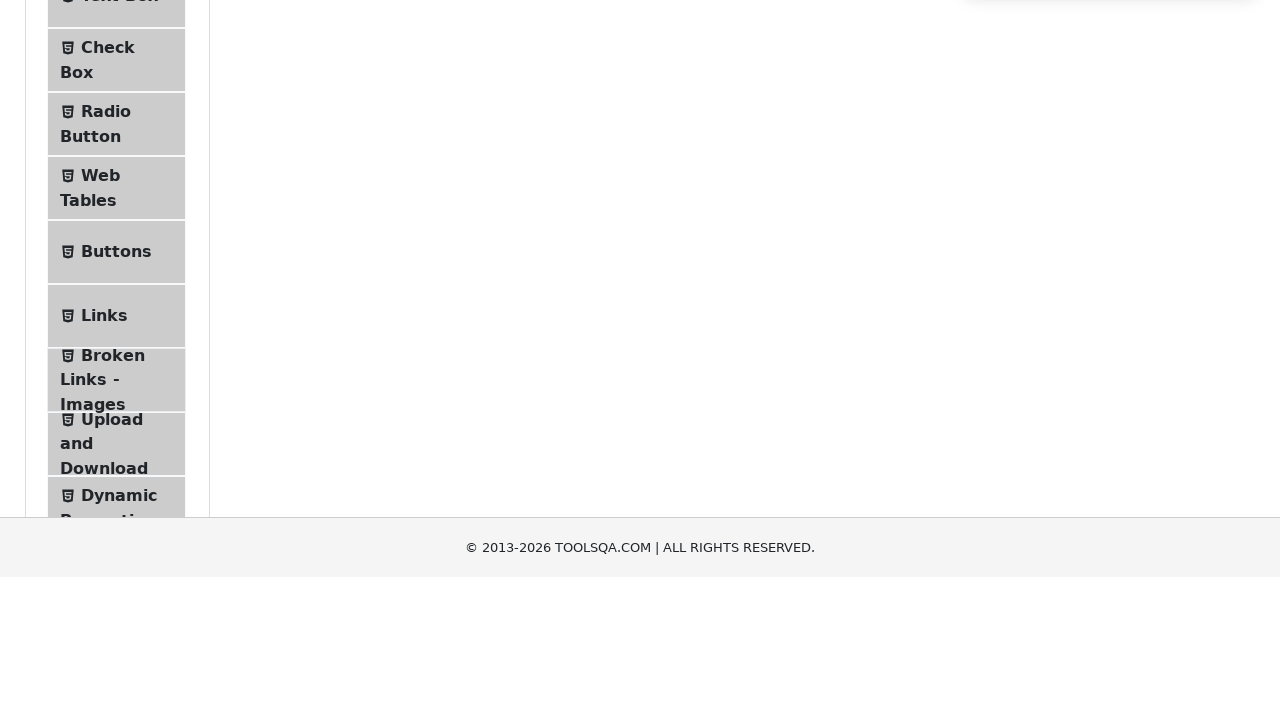

Clicked on Buttons menu item at (116, 517) on #item-4
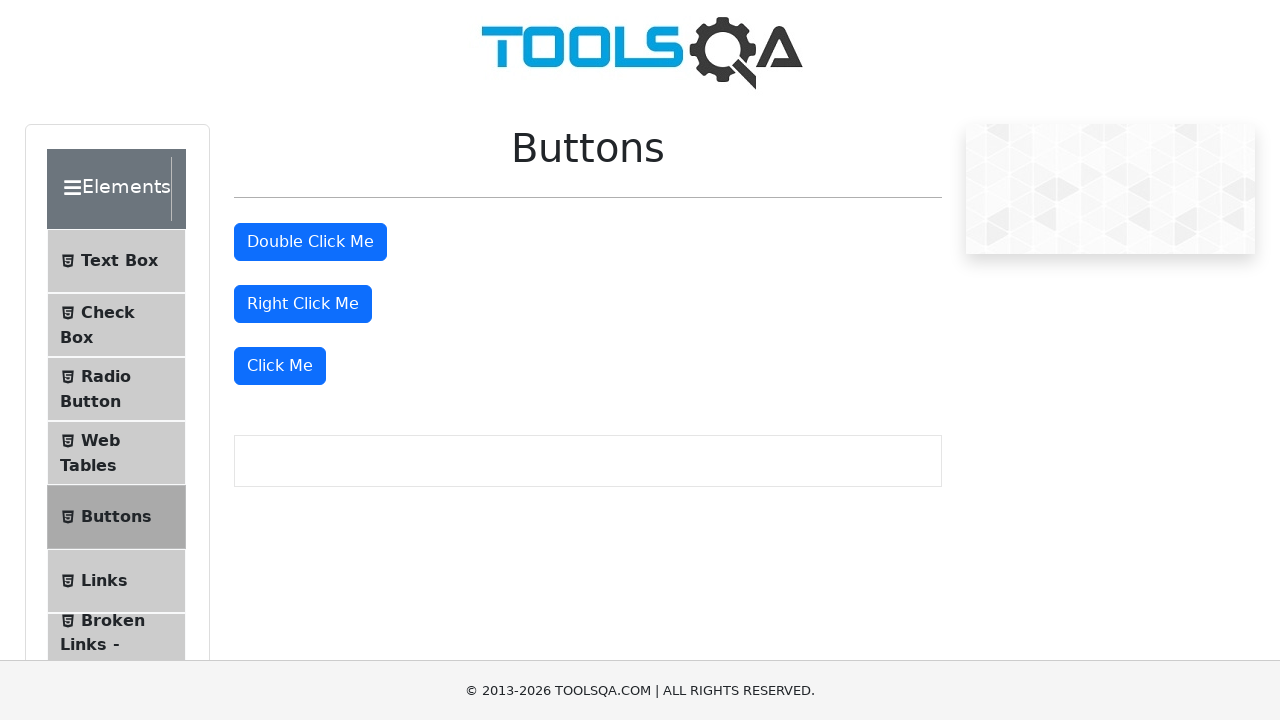

Clicked the 'Click Me' button at (280, 366) on xpath=//button[text()='Click Me']
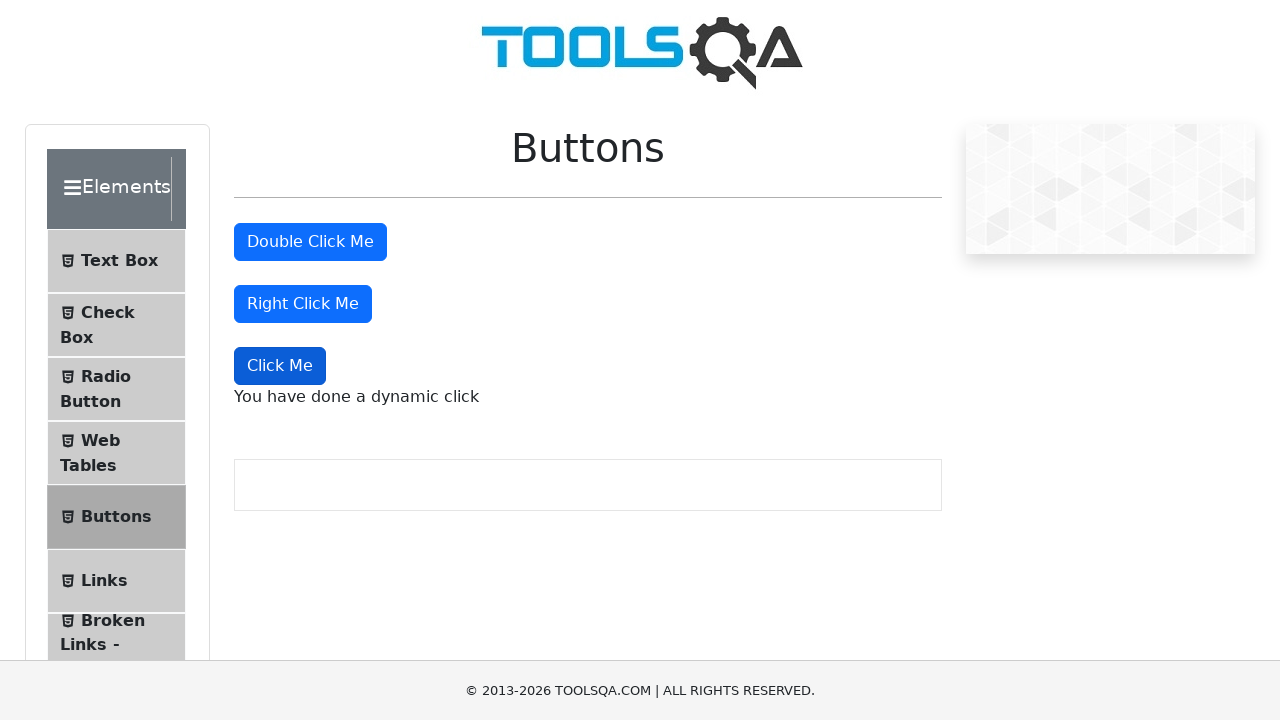

Dynamic click message appeared
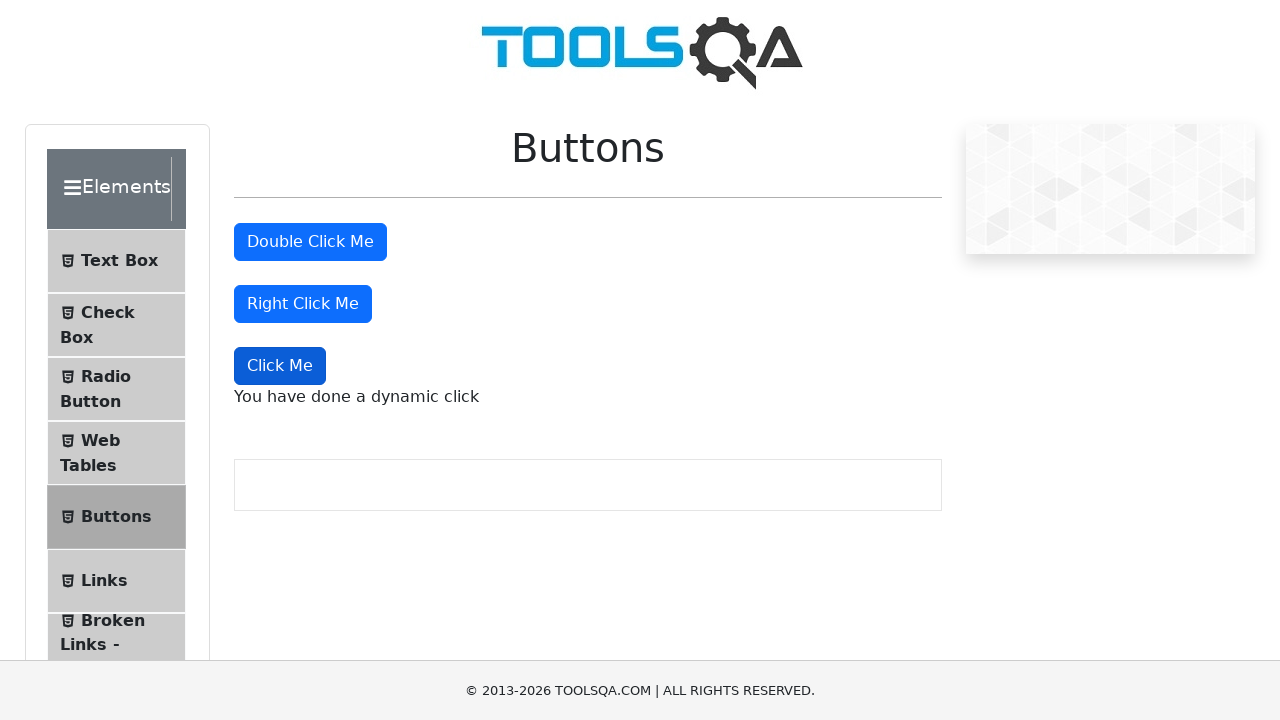

Located the dynamic click message element
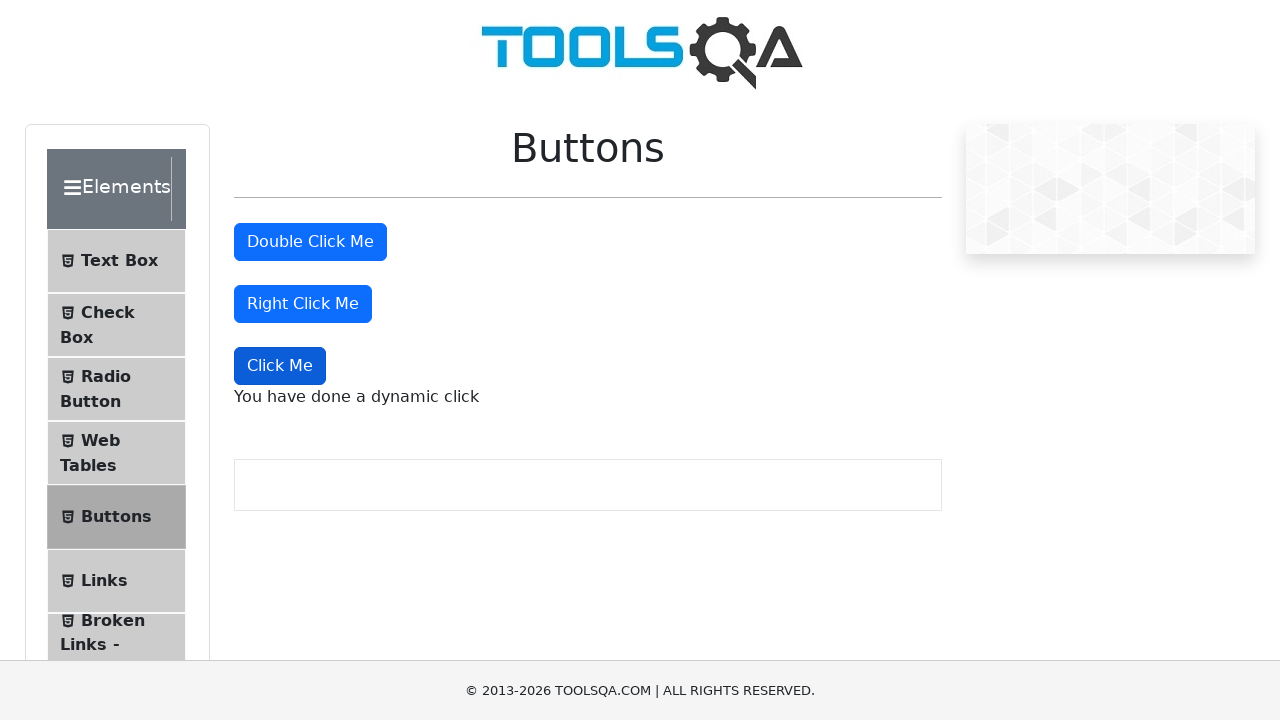

Verified dynamic click message text is correct
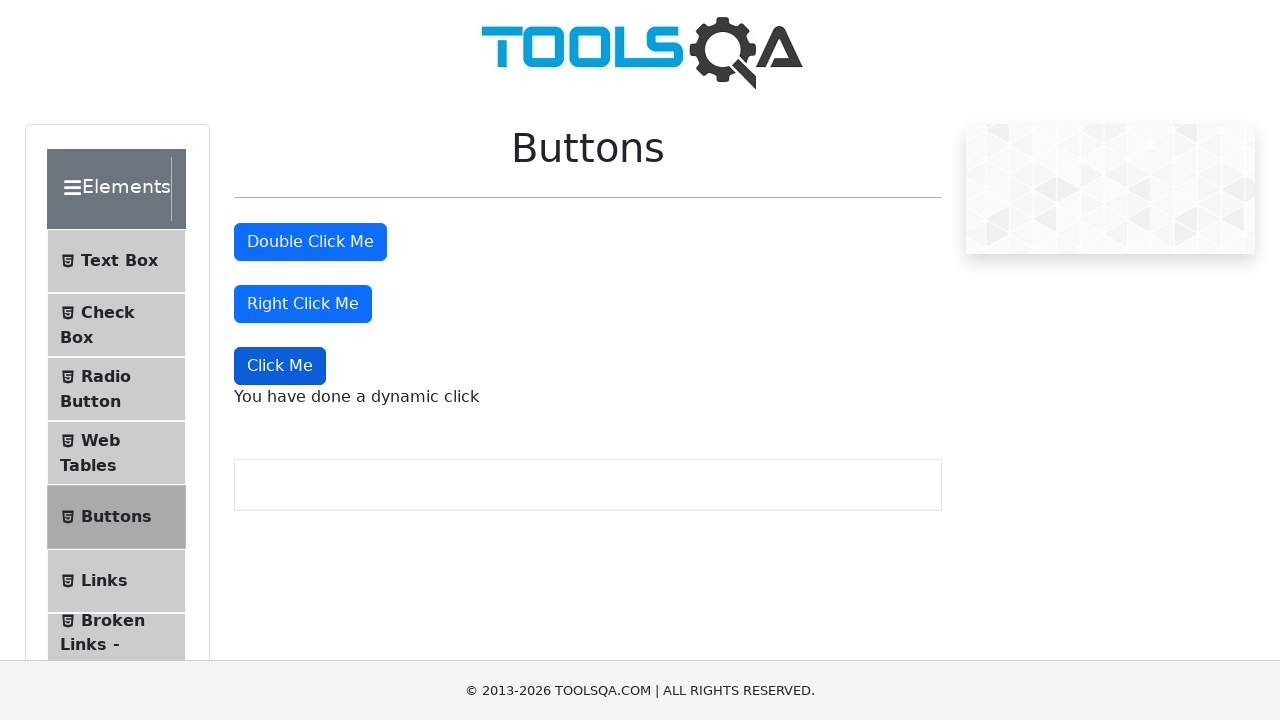

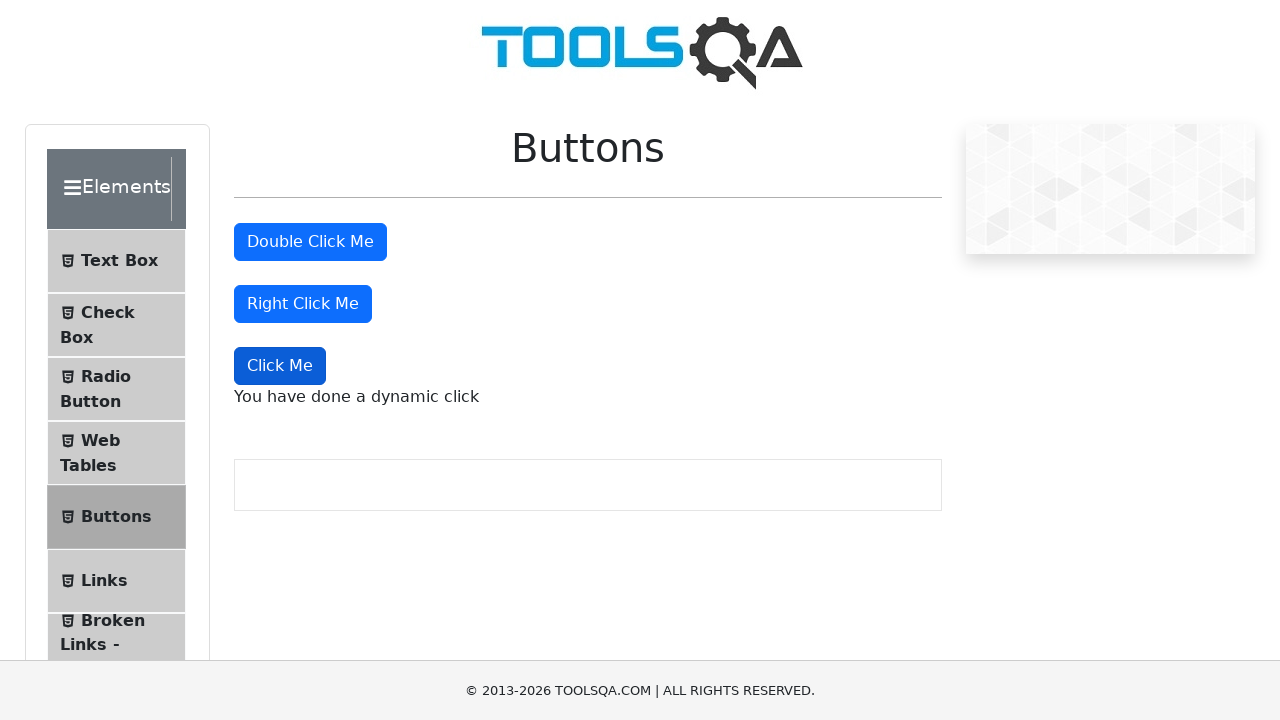